Tests marking individual items as complete by checking their toggle buttons

Starting URL: https://demo.playwright.dev/todomvc

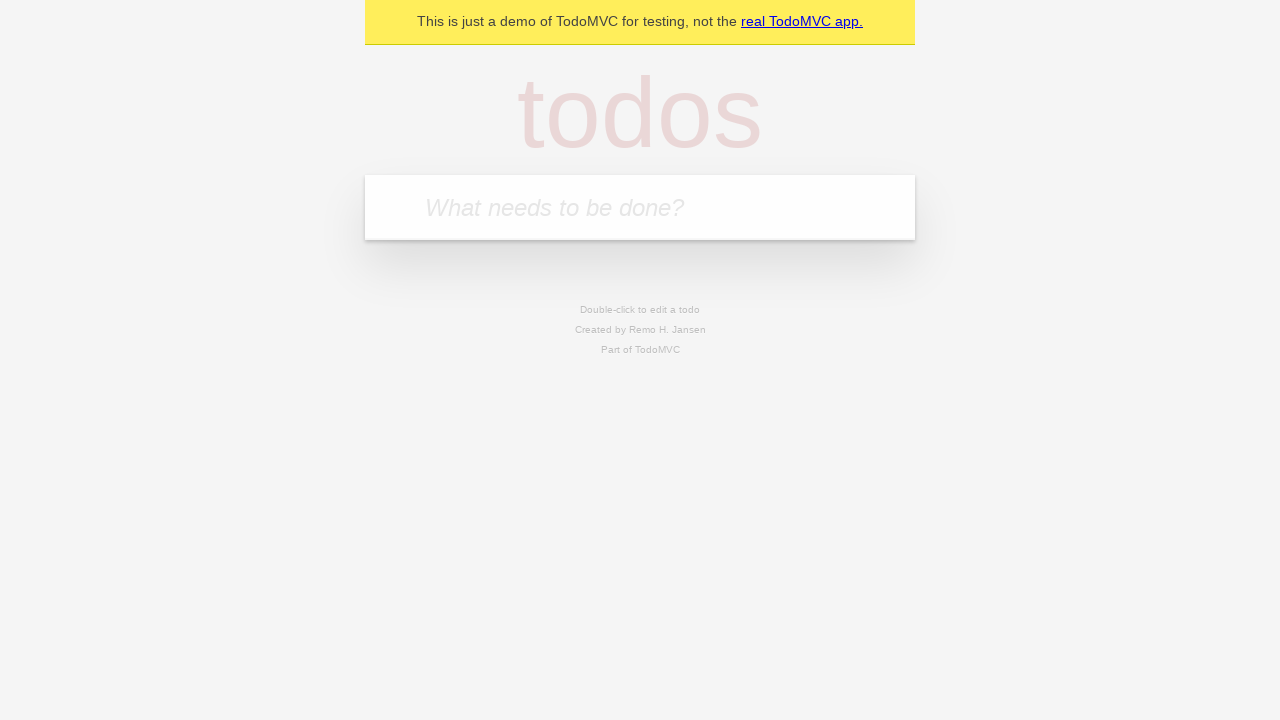

Filled new todo input with 'buy some cheese' on .new-todo
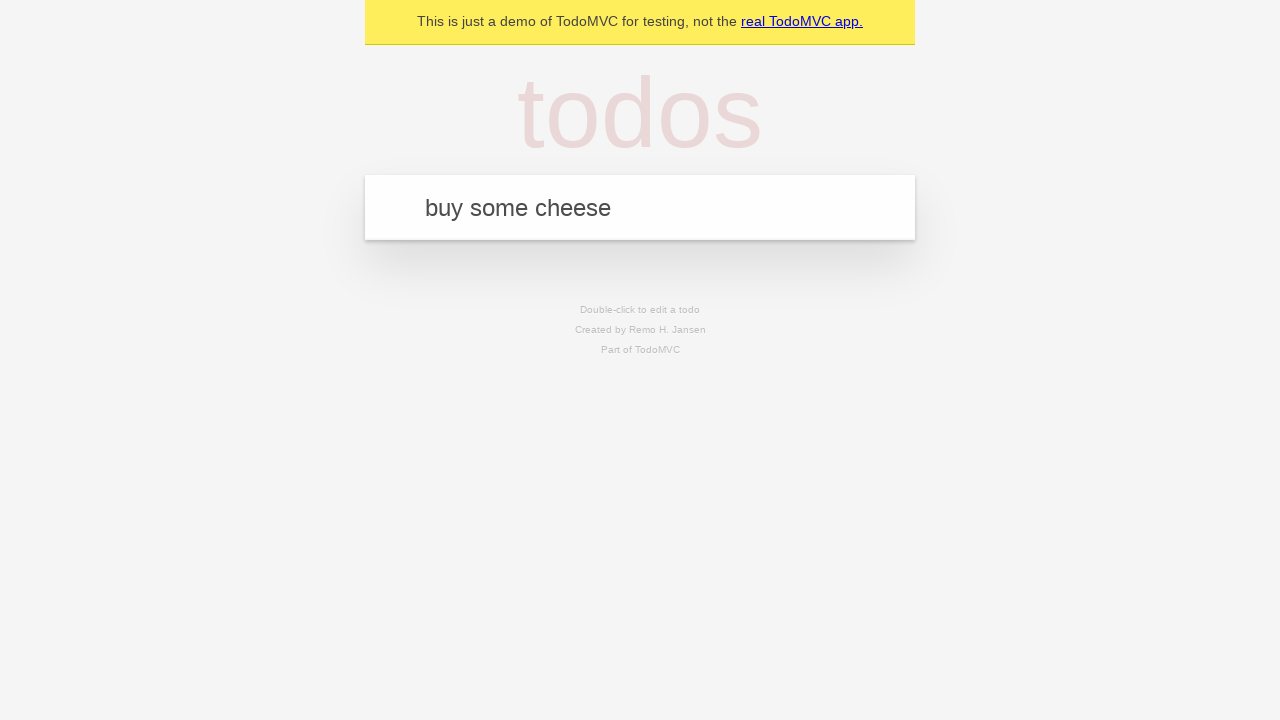

Pressed Enter to create first todo item on .new-todo
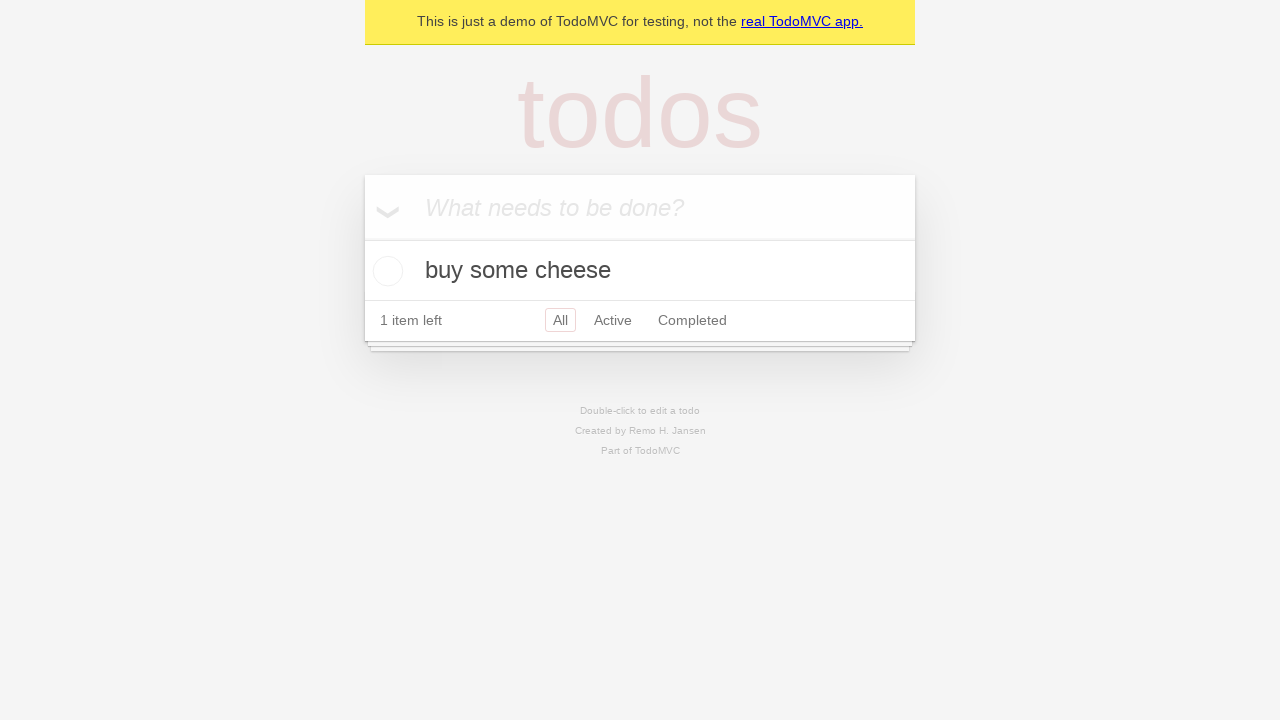

Filled new todo input with 'feed the cat' on .new-todo
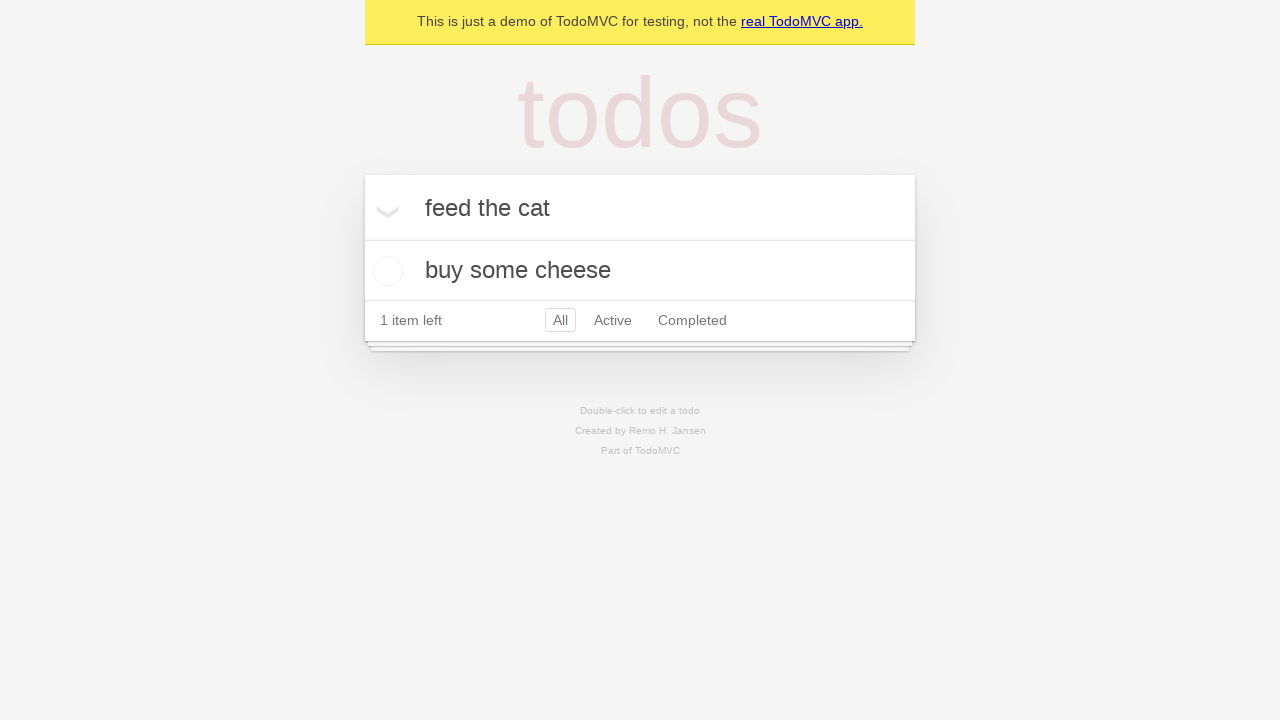

Pressed Enter to create second todo item on .new-todo
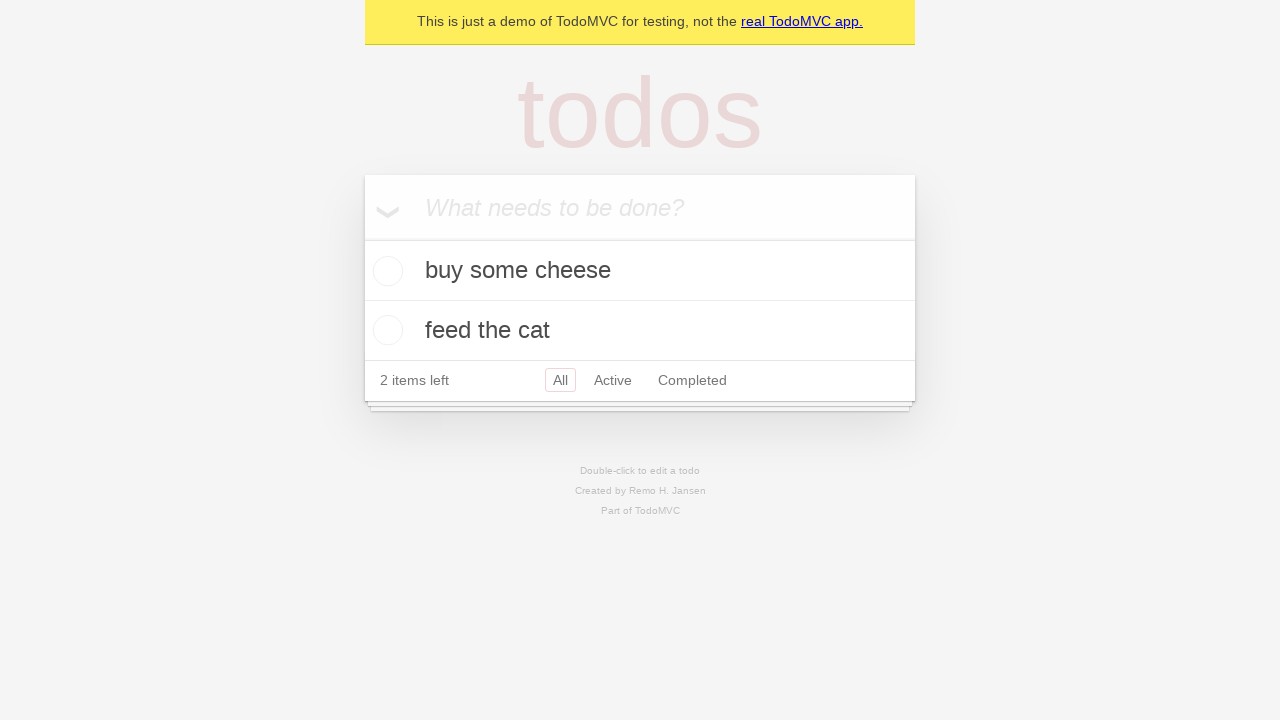

Waited for second todo item to appear in list
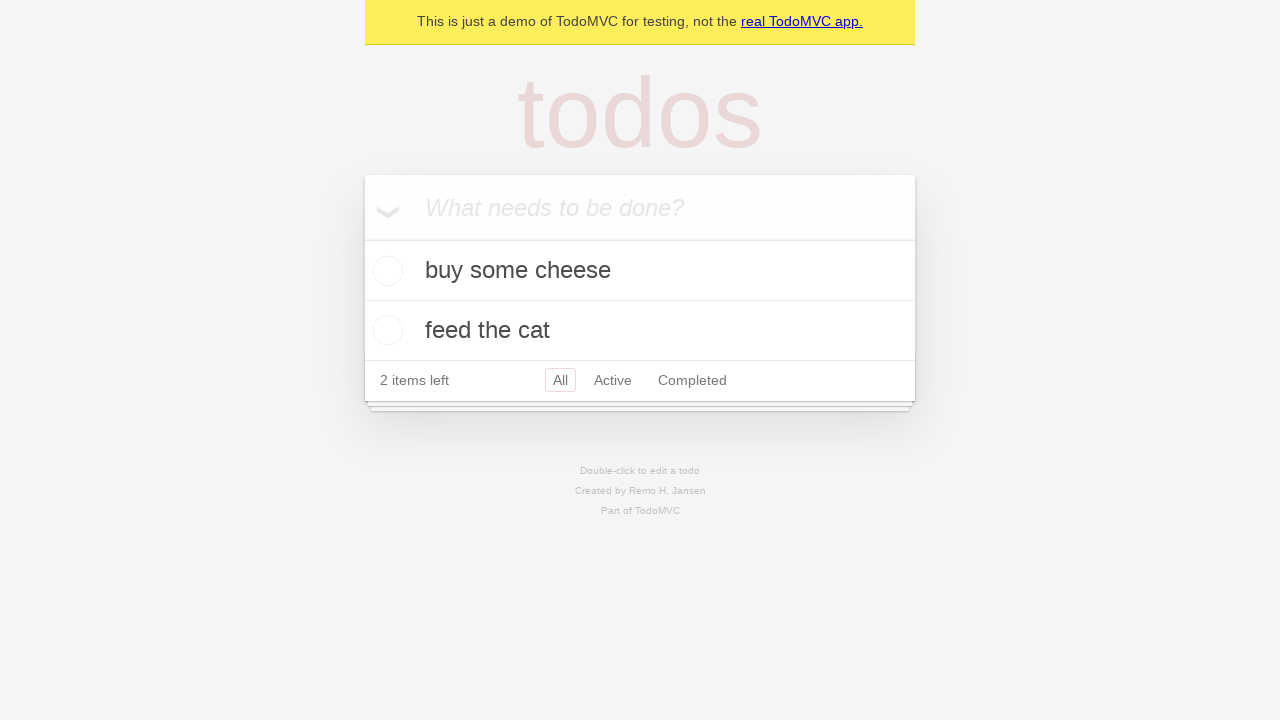

Located first todo item in the list
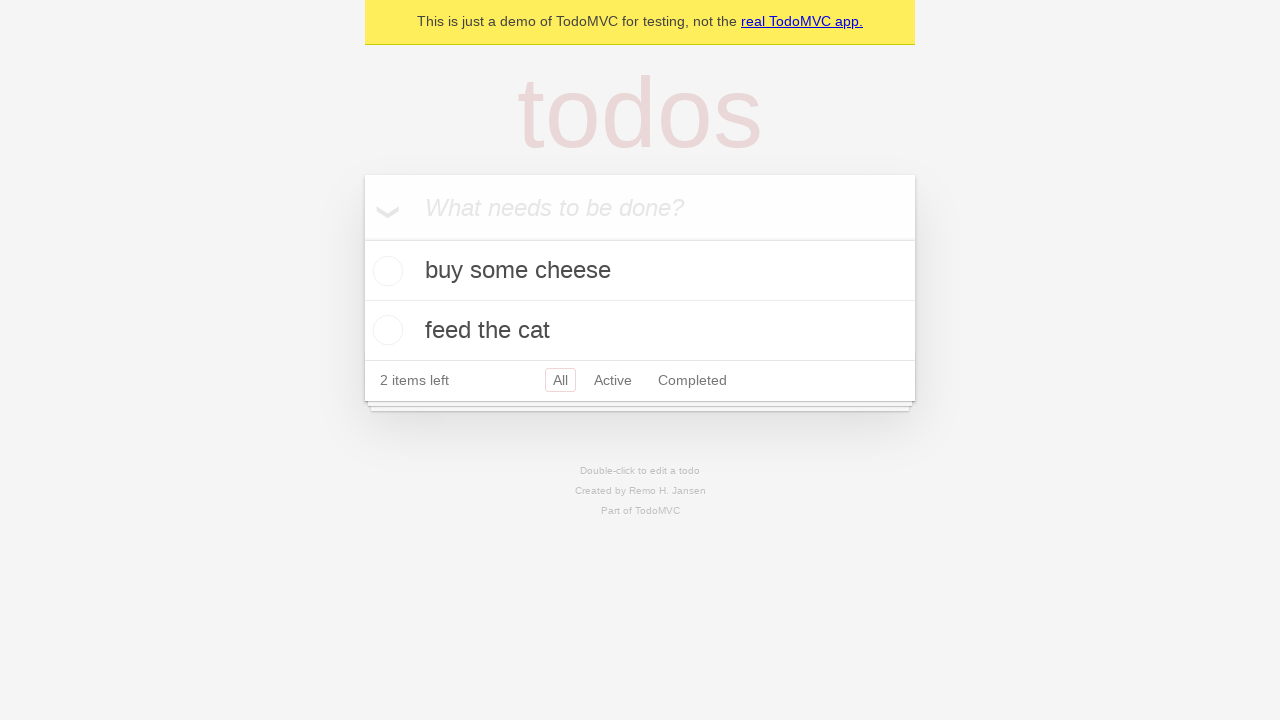

Marked first todo item as complete by checking its toggle at (385, 271) on .todo-list li >> nth=0 >> .toggle
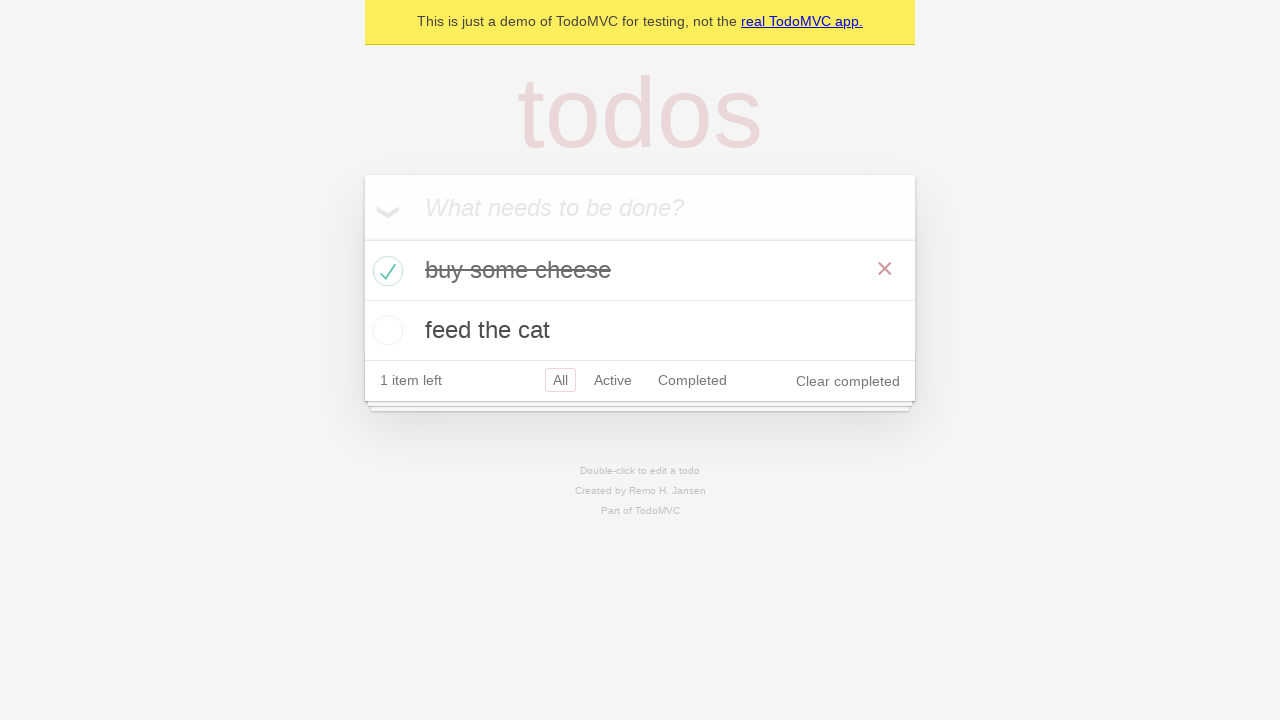

Located second todo item in the list
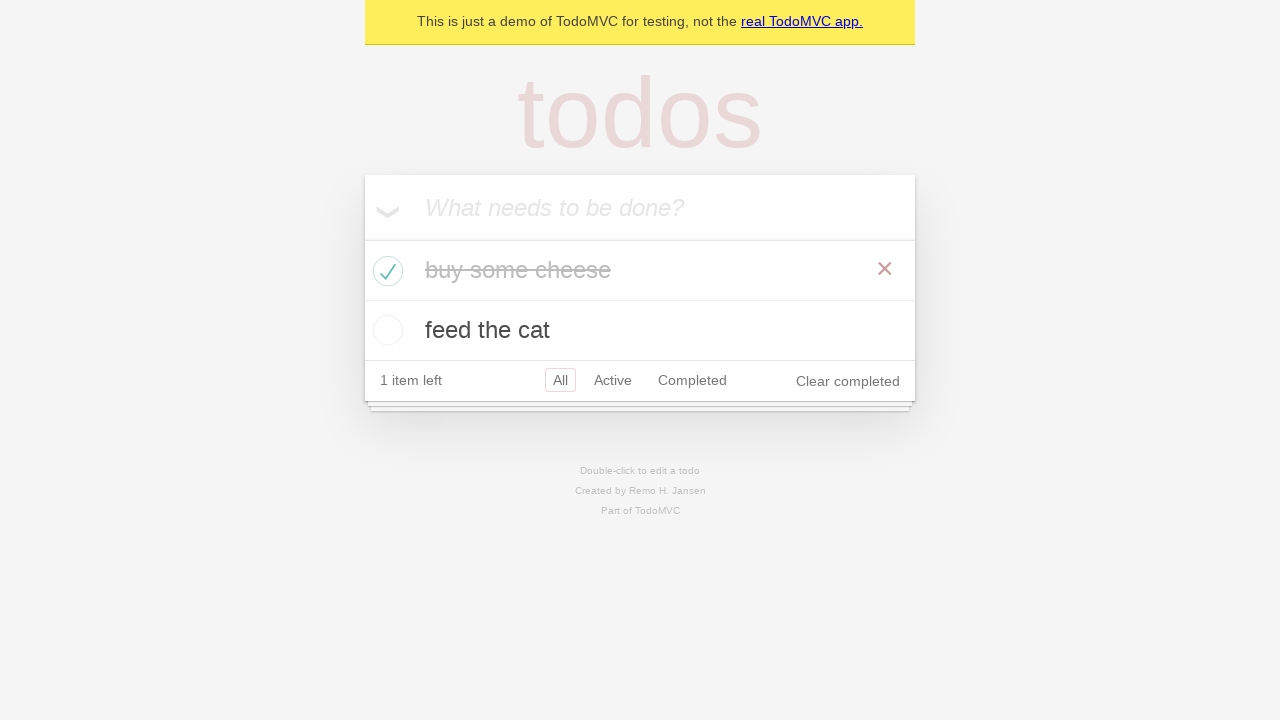

Marked second todo item as complete by checking its toggle at (385, 330) on .todo-list li >> nth=1 >> .toggle
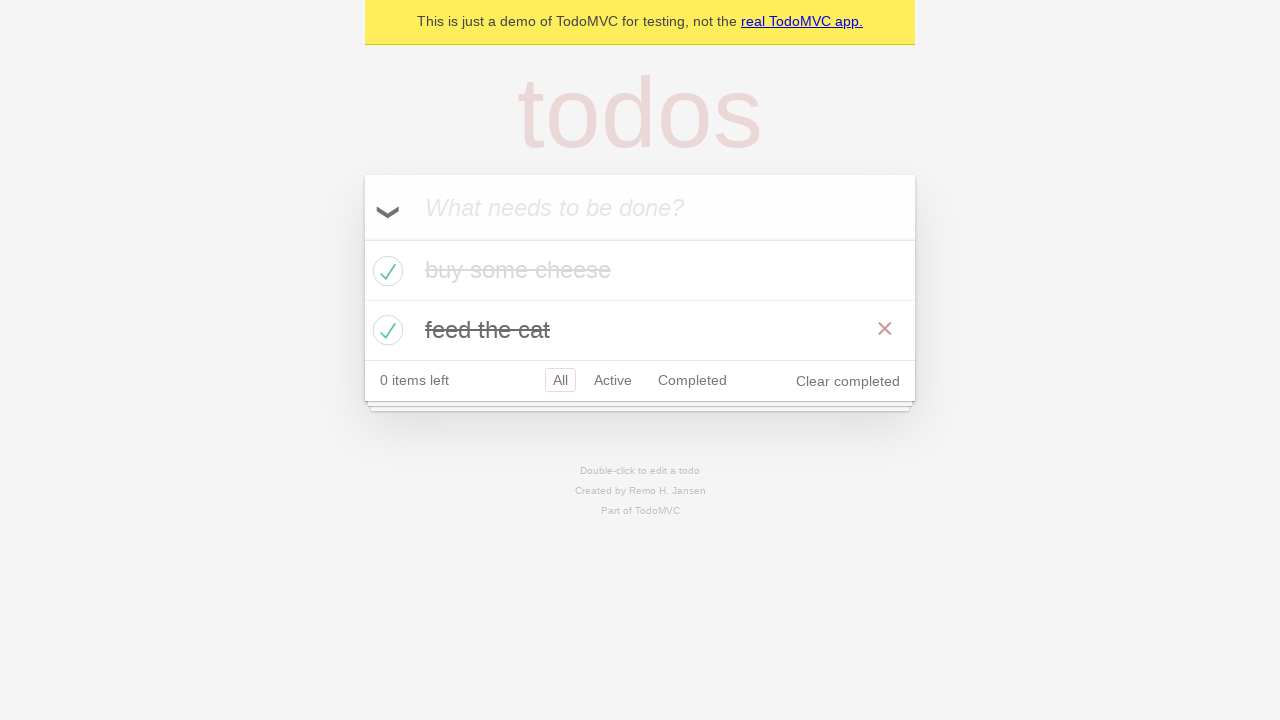

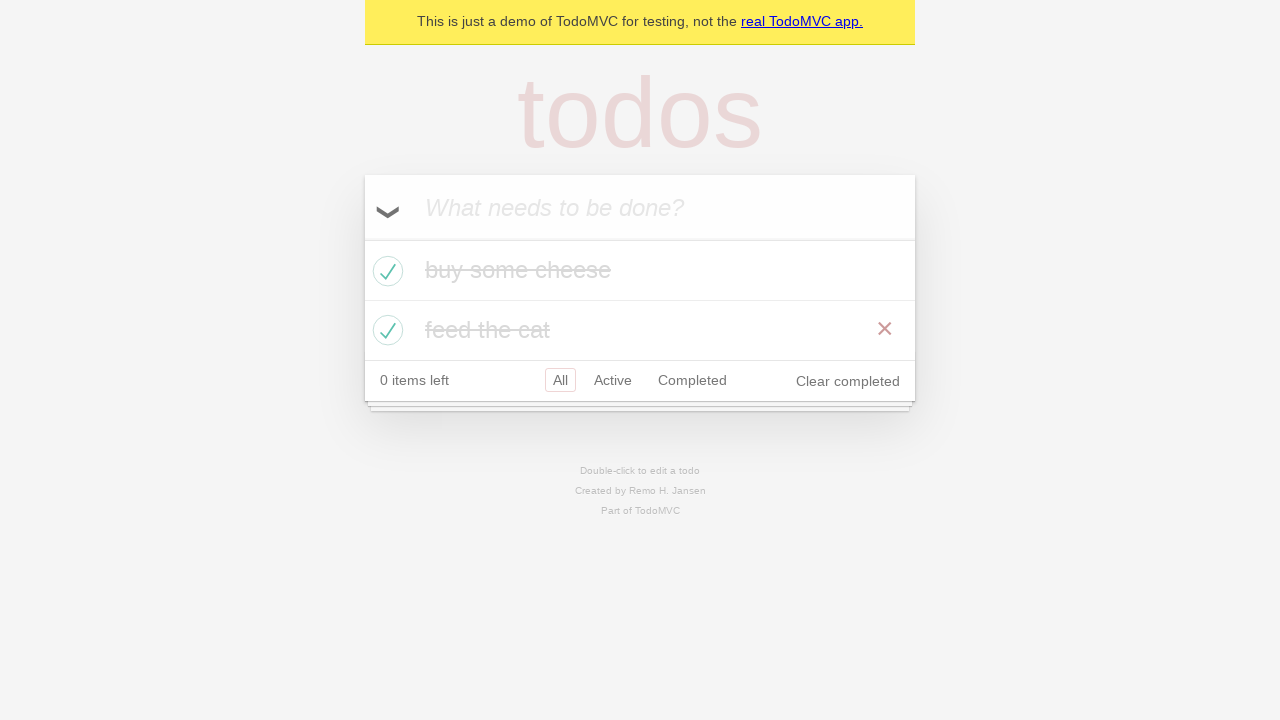